Tests search handling with special characters only by entering punctuation symbols and verifying "no results" message appears

Starting URL: https://www.chitai-gorod.ru/

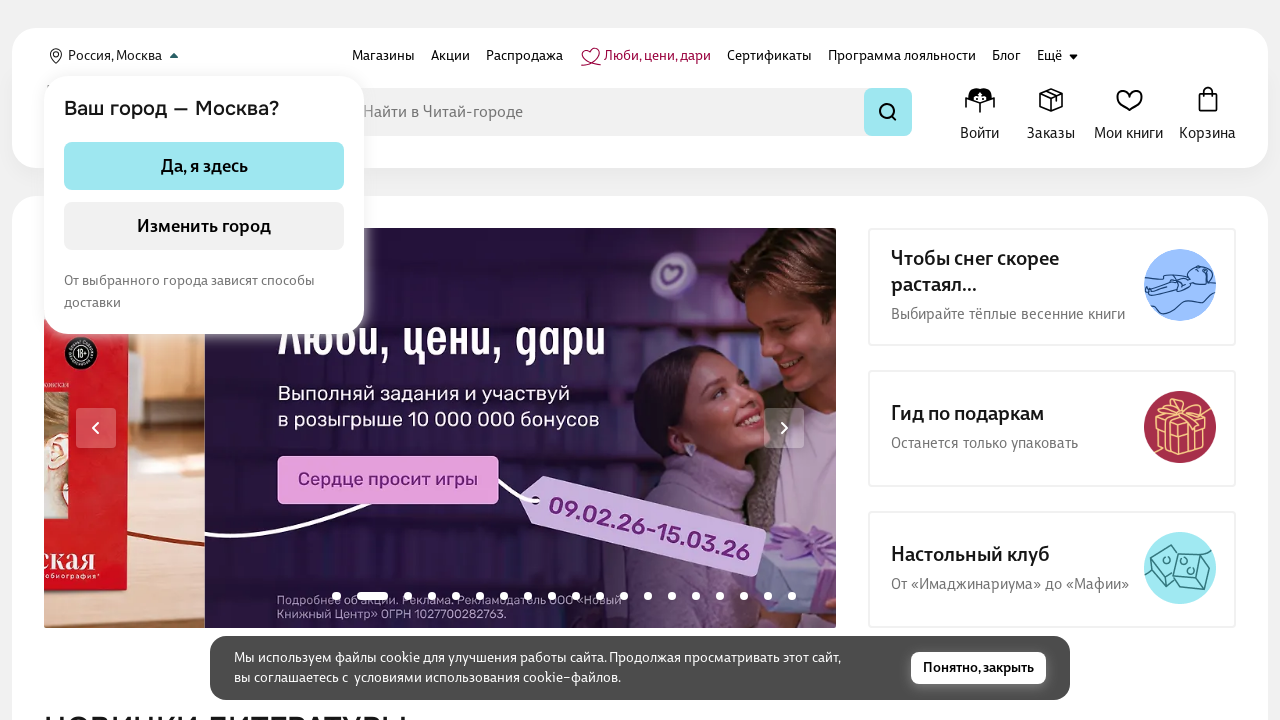

Filled search field with special characters only: №%?@#$^&&* on input[type='search'], input[name='phrase'], input[placeholder*='Поиск']
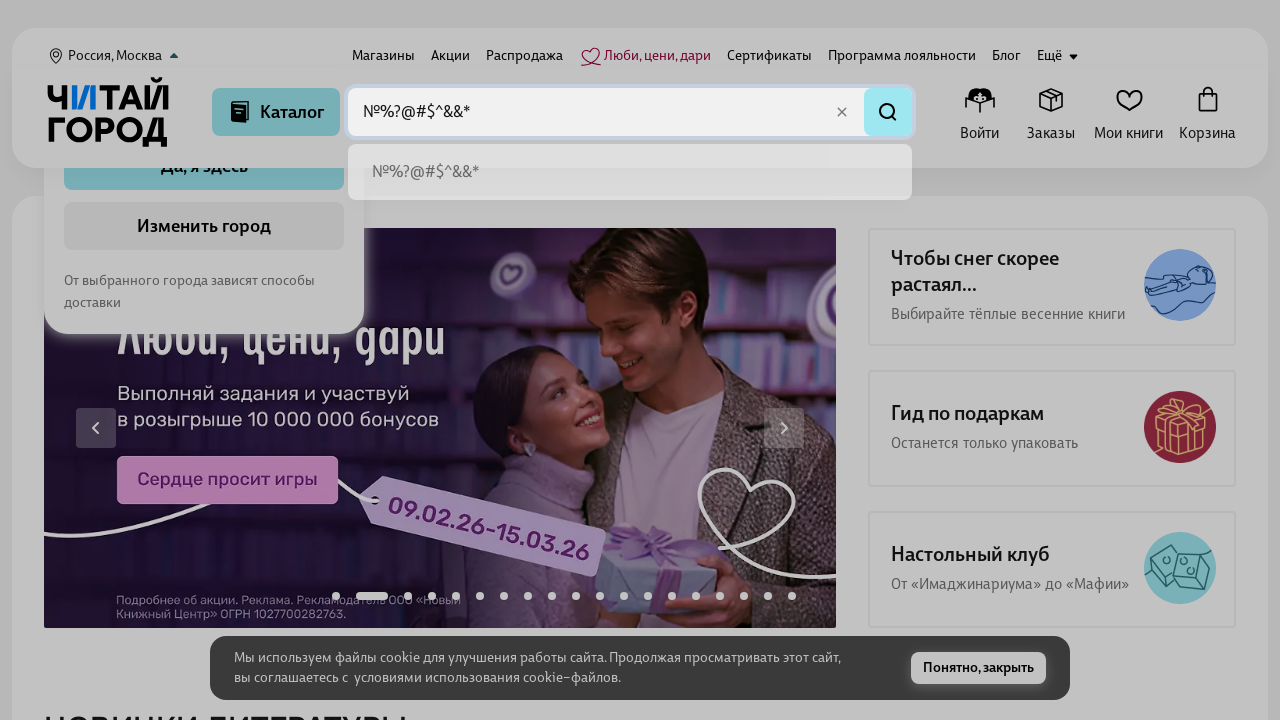

Clicked search button to submit punctuation-only query at (888, 112) on button[type='submit'], button[aria-label*='поиск'], .search-button
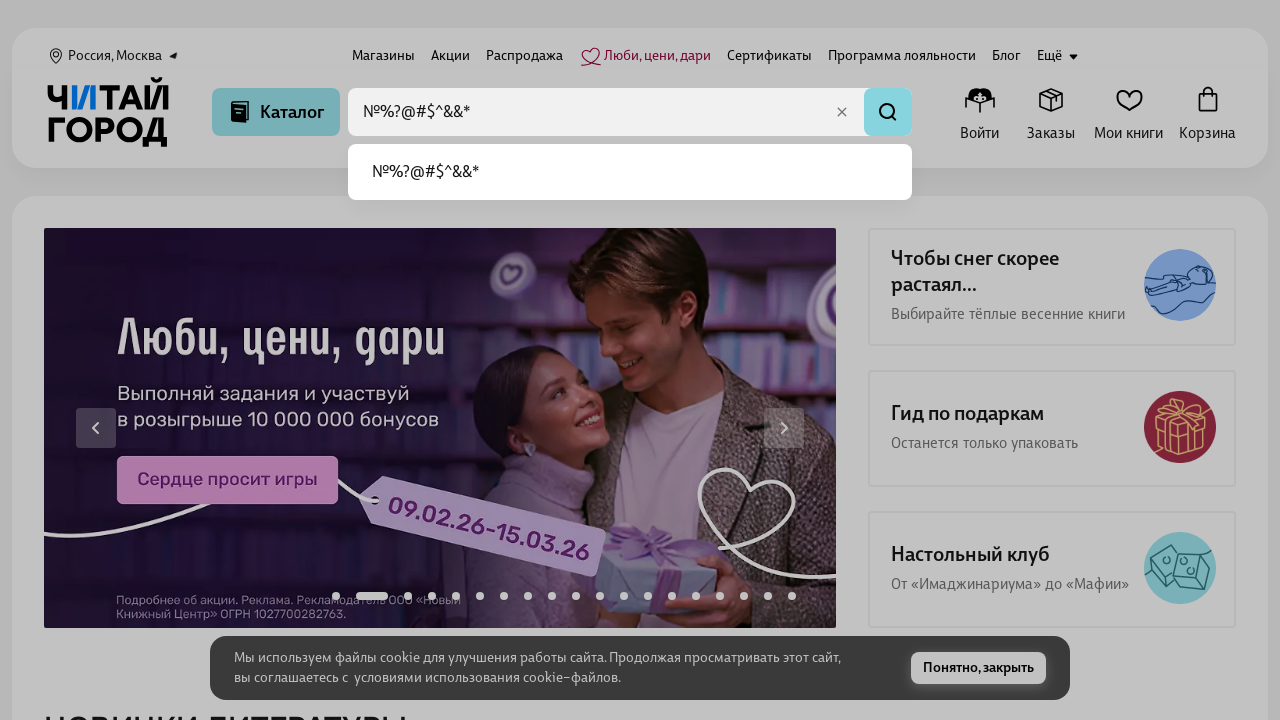

Verified 'no results' message appeared for punctuation-only search
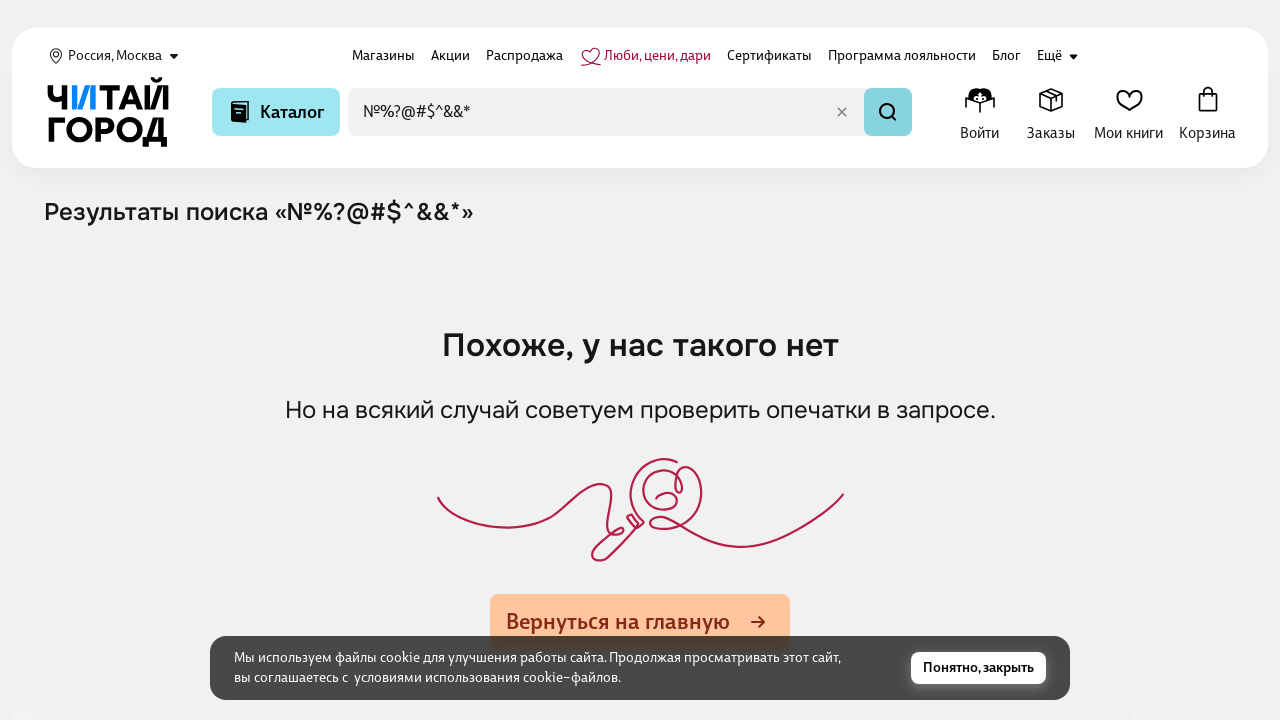

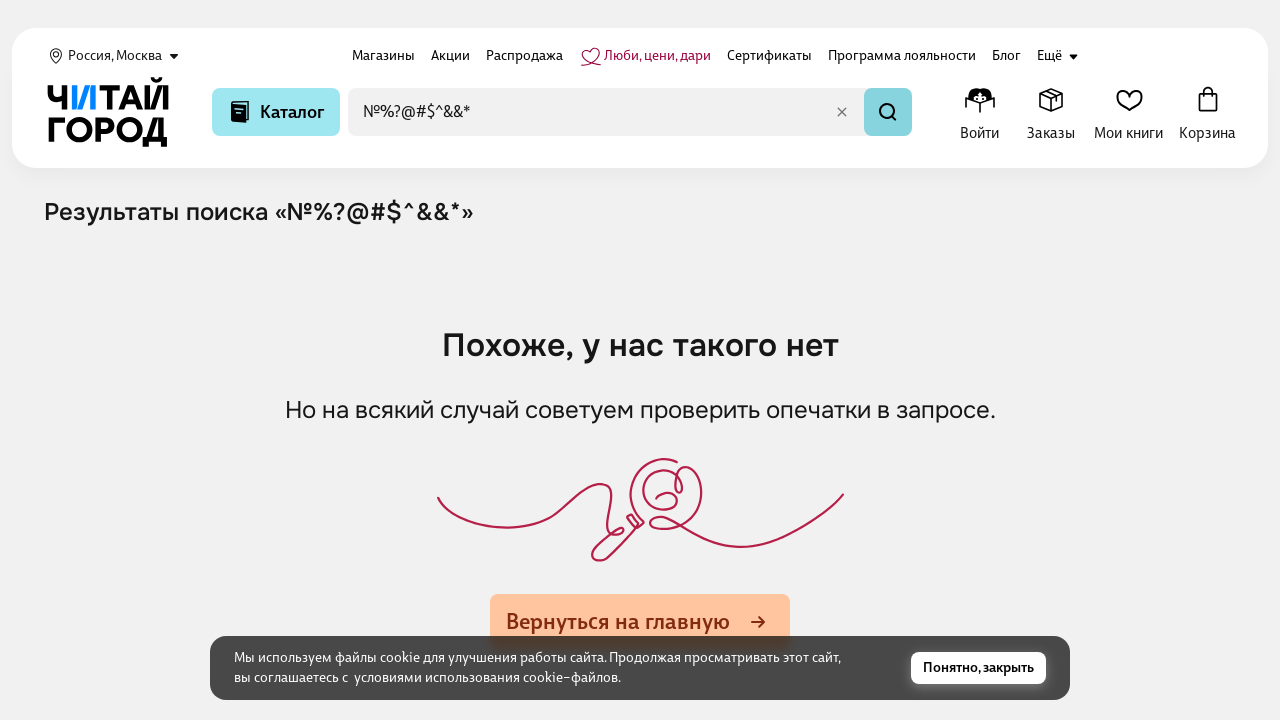